Waits for page to load, clicks verify button, and checks for success message

Starting URL: http://suninjuly.github.io/wait1.html

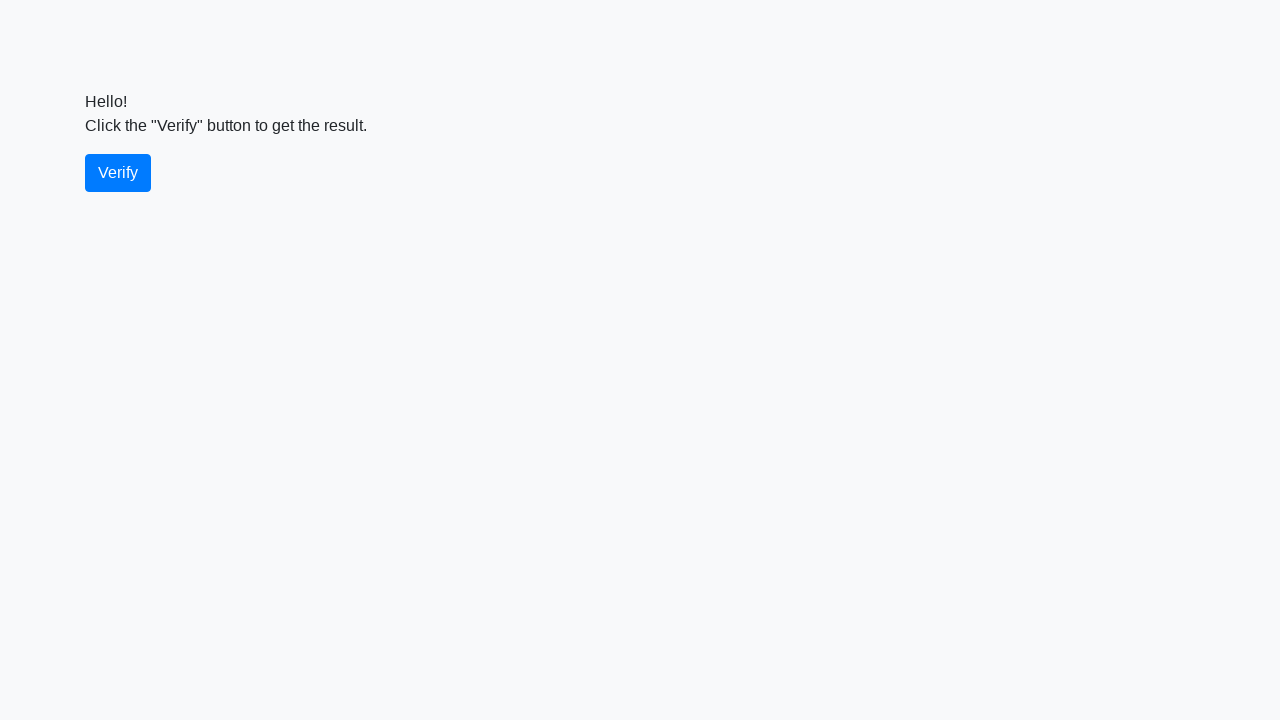

Waited 1 second for page to be ready
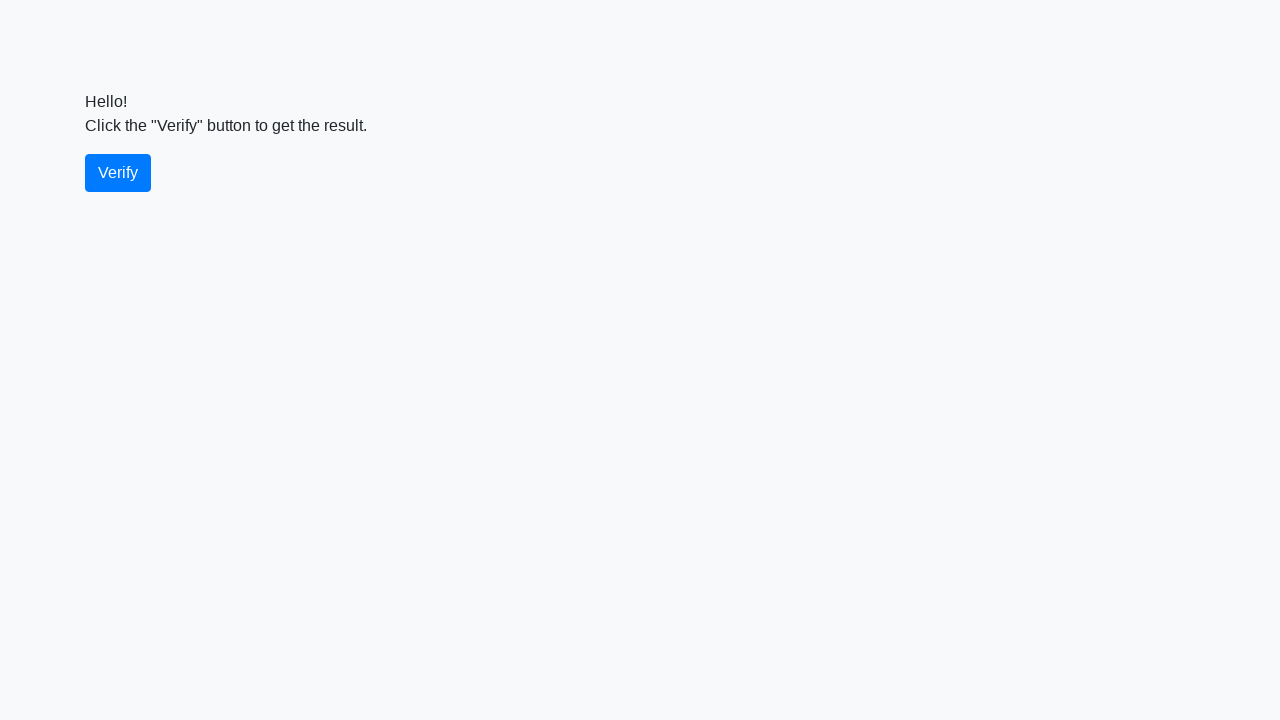

Clicked verify button at (118, 173) on #verify
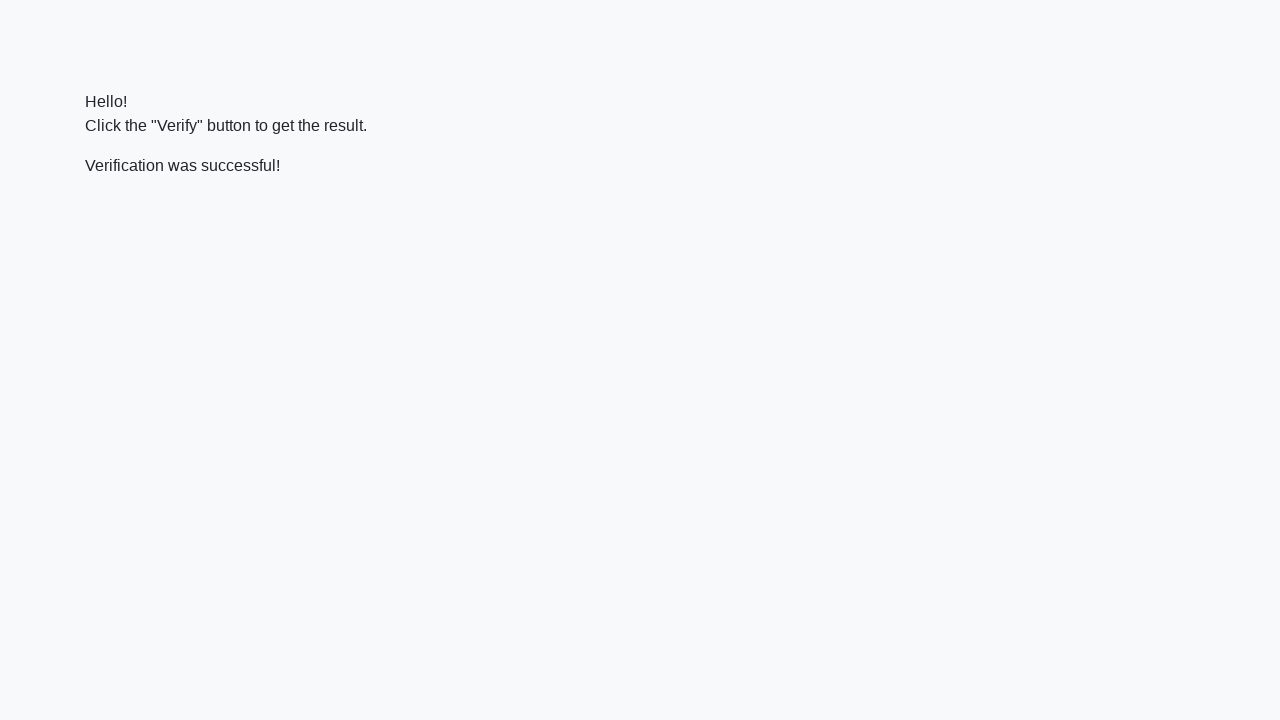

Retrieved success message text
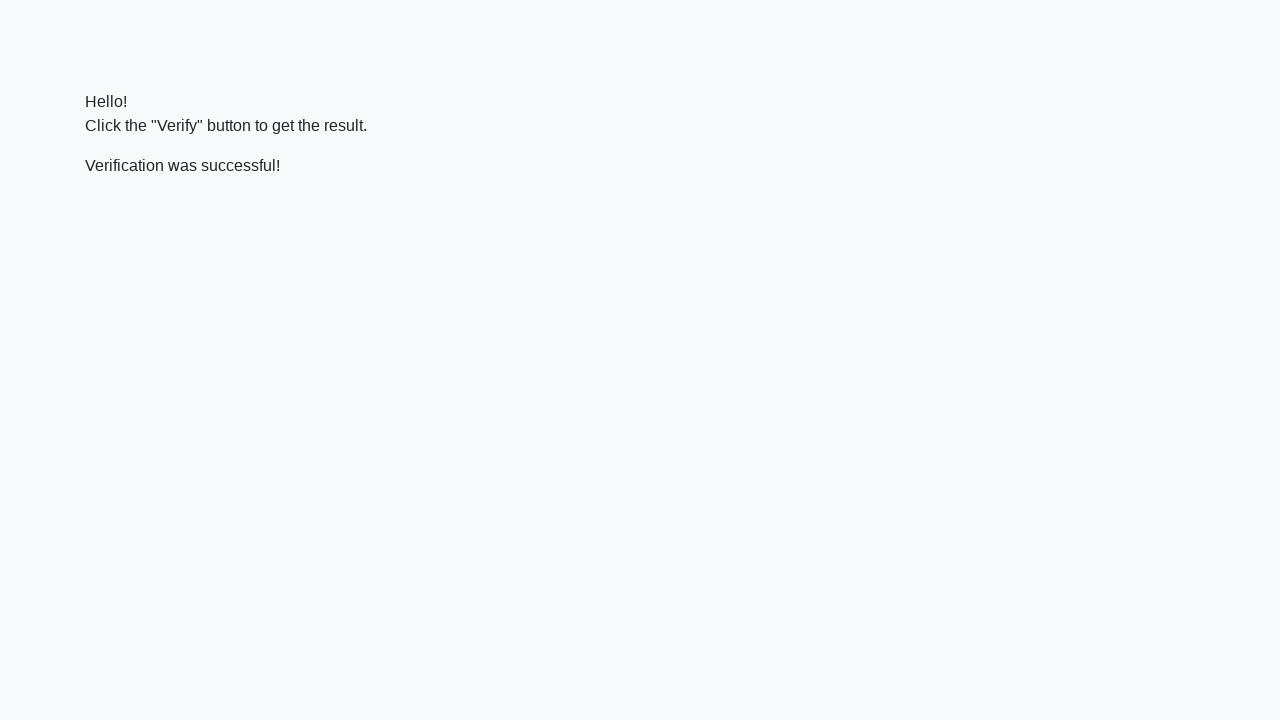

Verified that success message contains 'successful'
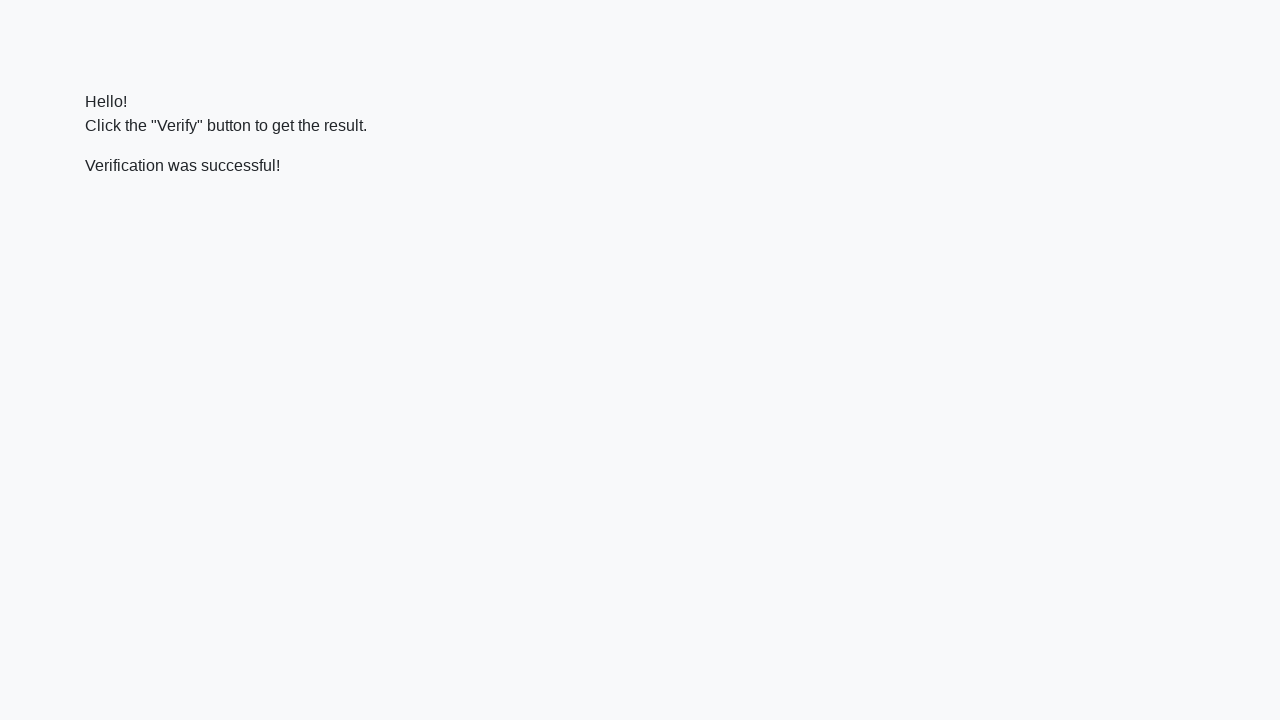

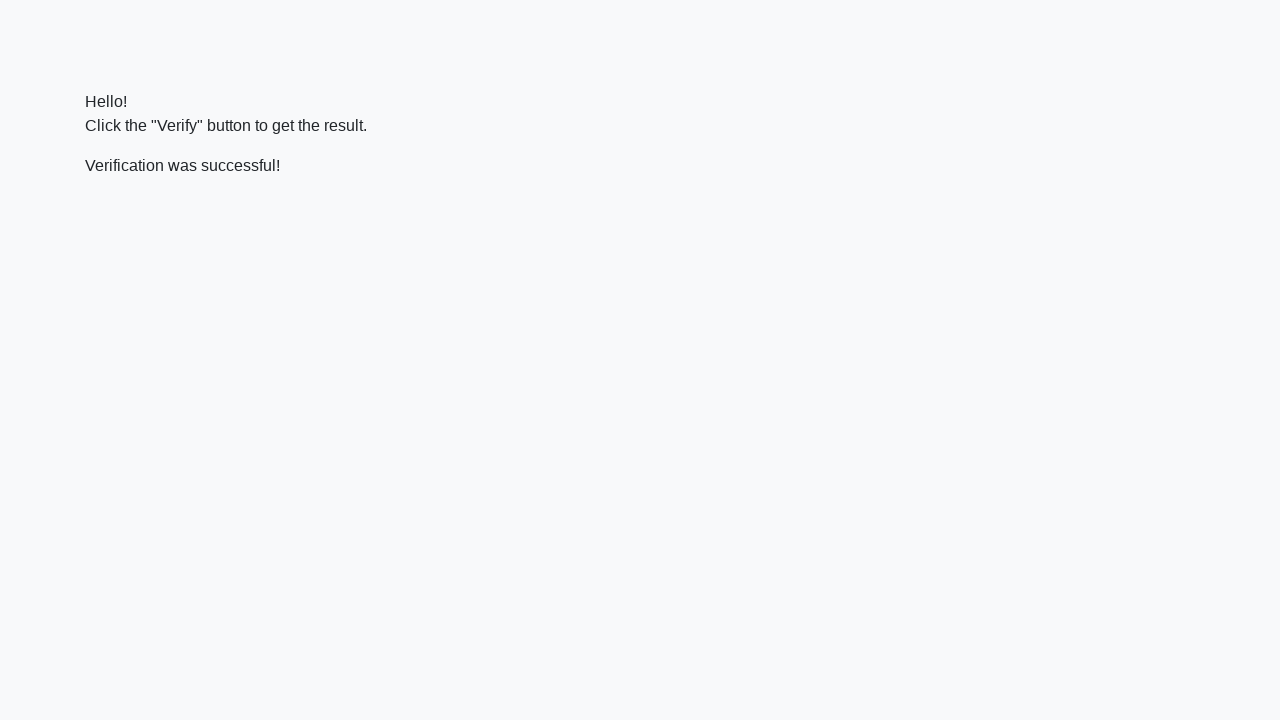